Tests trending search suggestions navigation by clicking each suggestion and verifying results

Starting URL: https://www.tresemme.in/

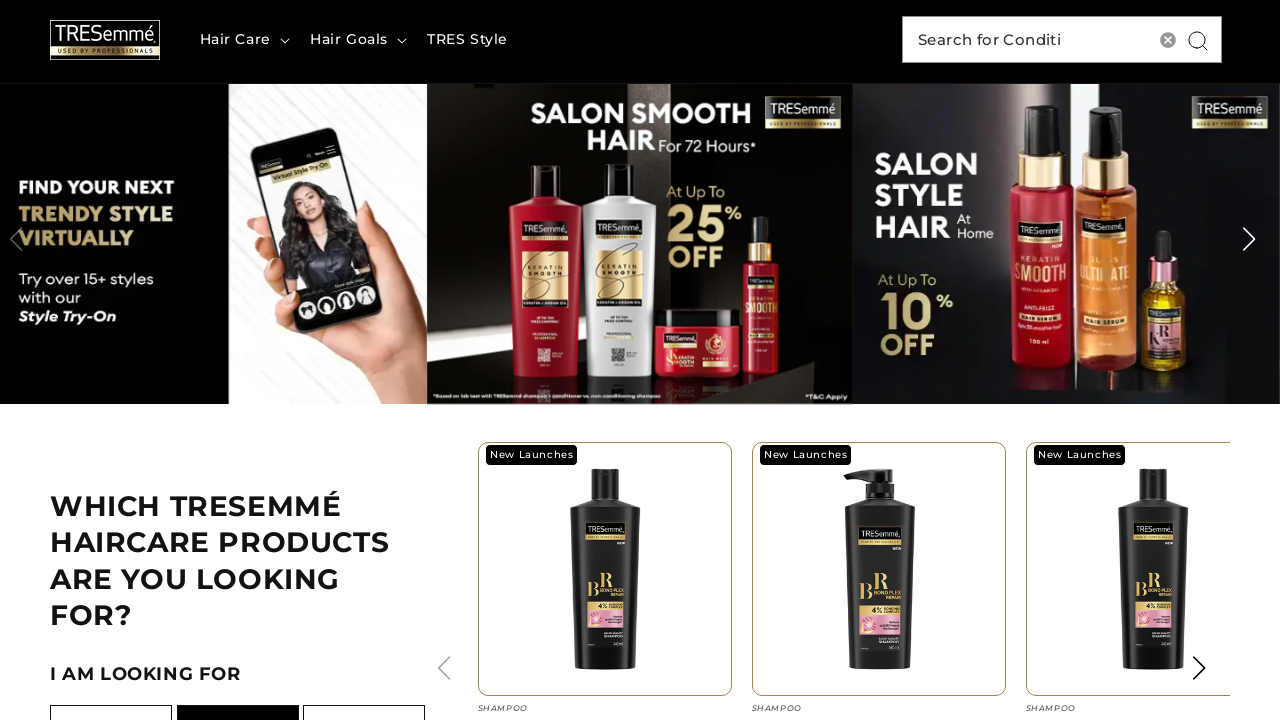

Clicked on search box to activate search field at (1062, 40) on input[type='search'], input[placeholder*='Search']
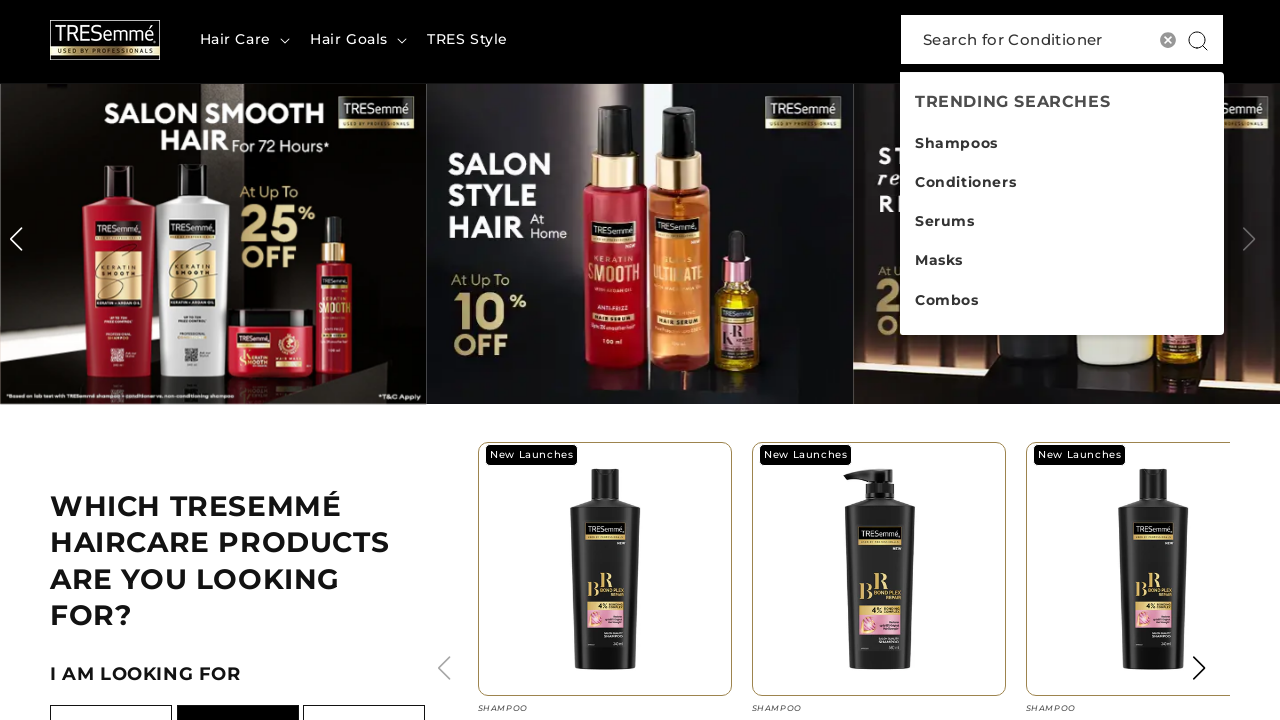

Autocomplete suggestions dropdown appeared
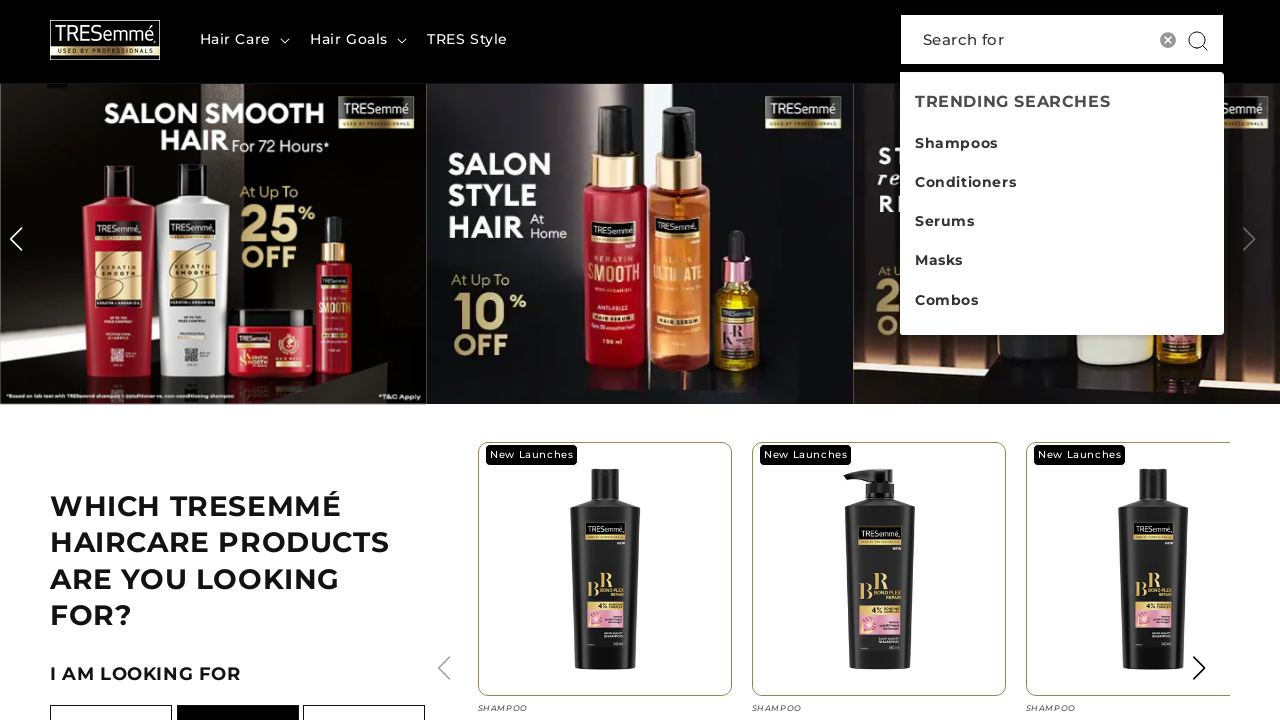

Clicked on trending suggestion 'Shampoos' at (1013, 143) on //div[@class='wizzy-autocomplete-suggestions']/ul/li/a[contains(.,'Shampoos')]
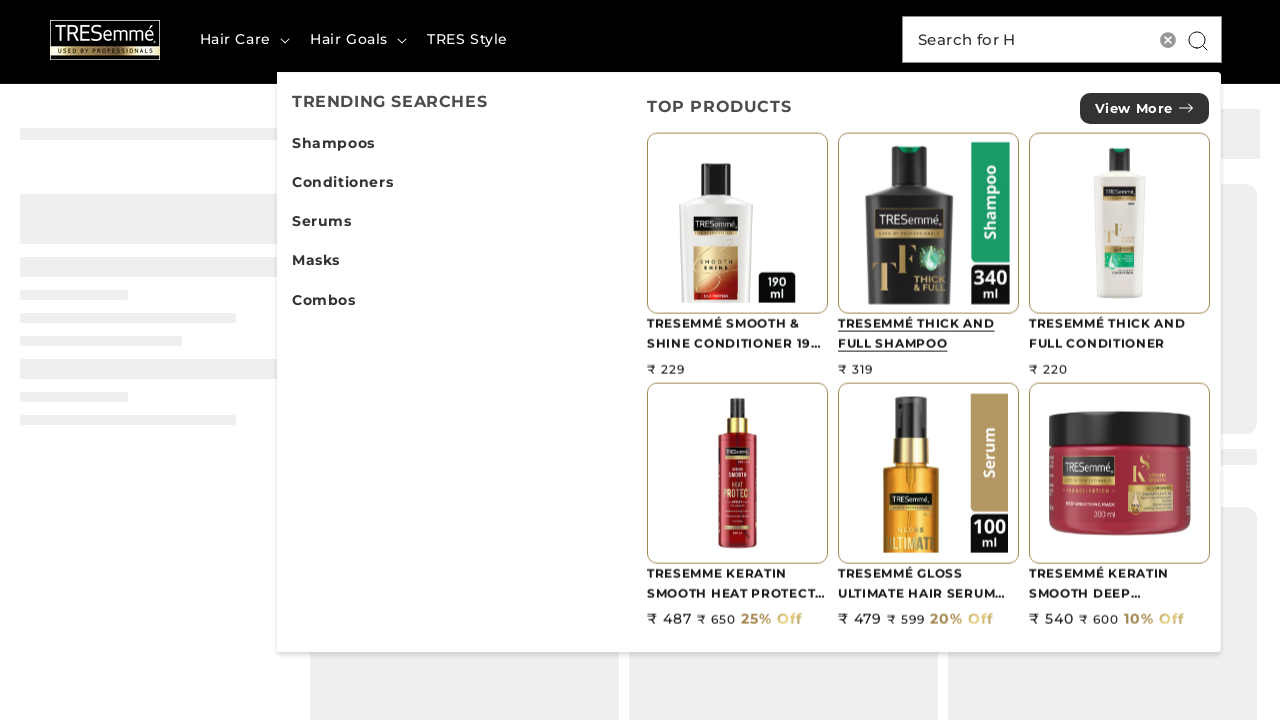

Search results loaded for 'Shampoos'
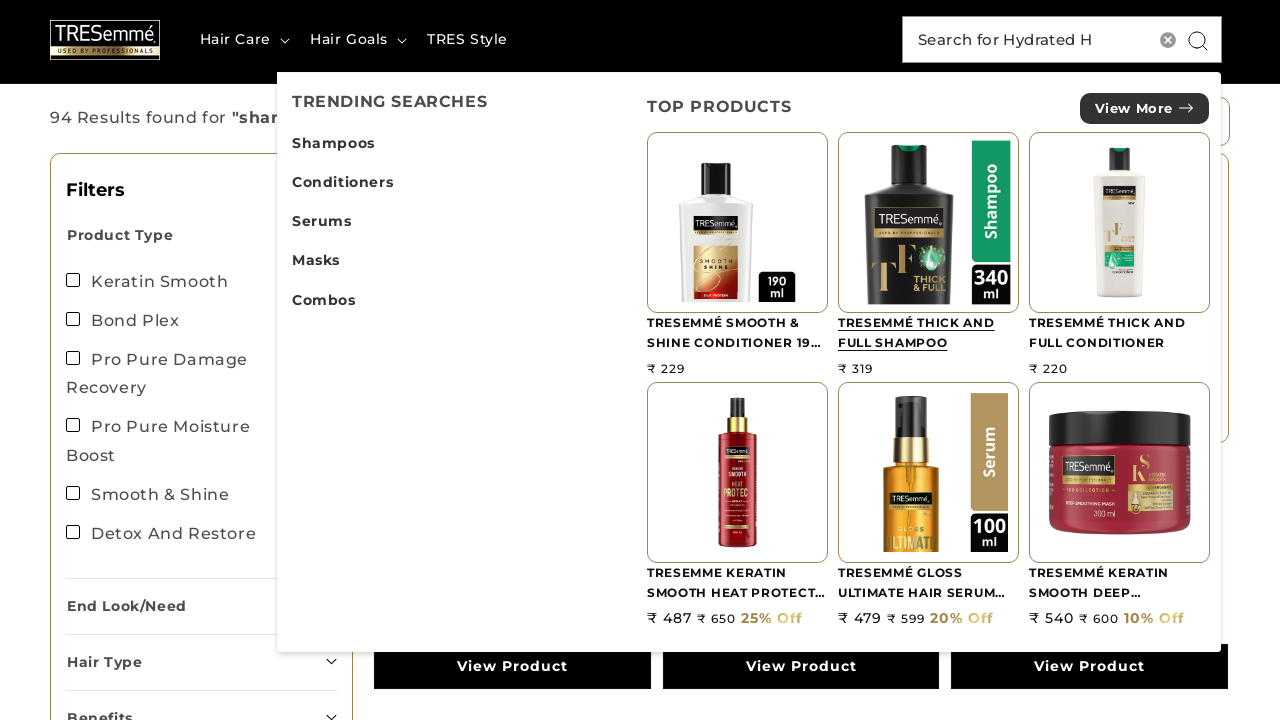

Clicked on search box to activate search field at (1062, 40) on input[type='search'], input[placeholder*='Search']
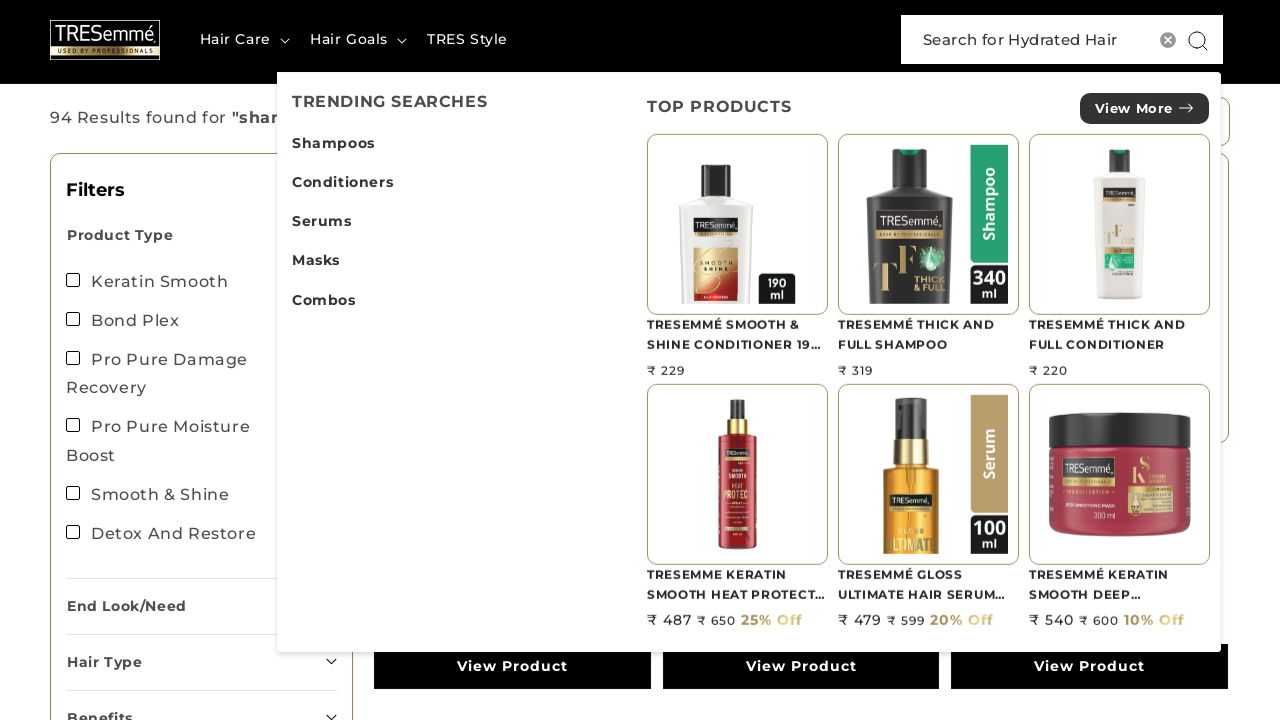

Autocomplete suggestions dropdown appeared
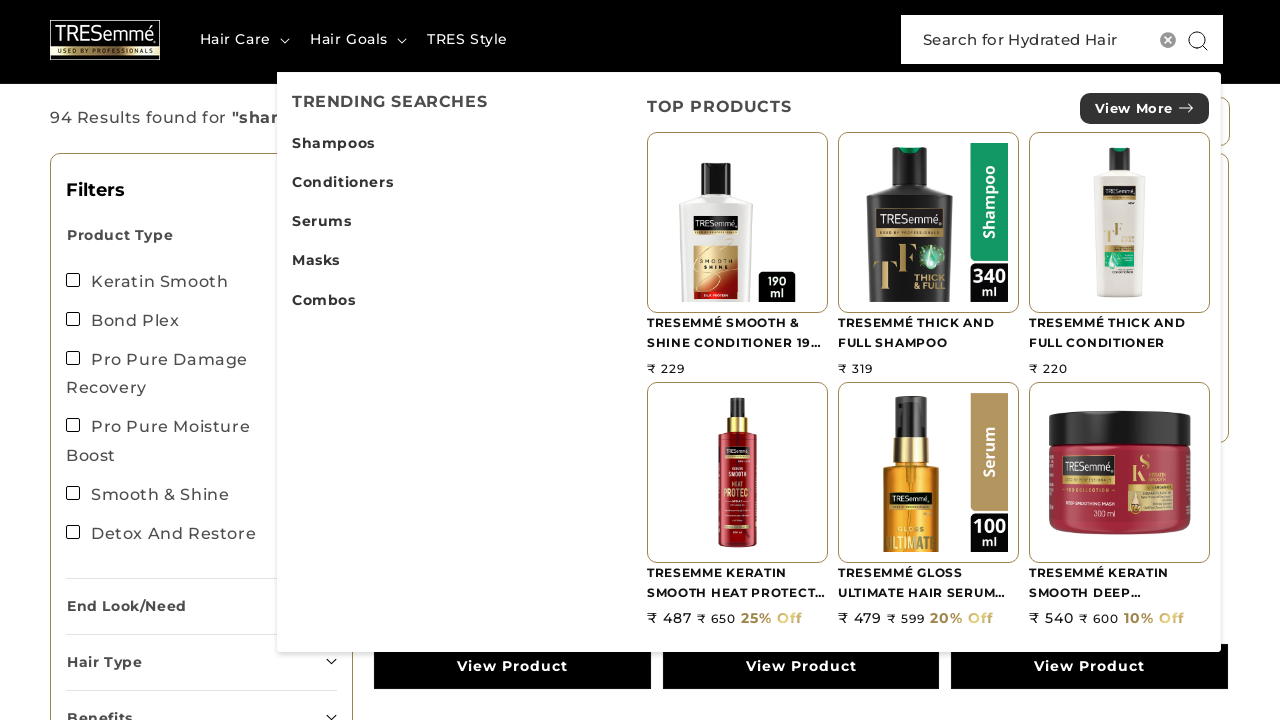

Clicked on trending suggestion 'Conditioners' at (452, 183) on //div[@class='wizzy-autocomplete-suggestions']/ul/li/a[contains(.,'Conditioners'
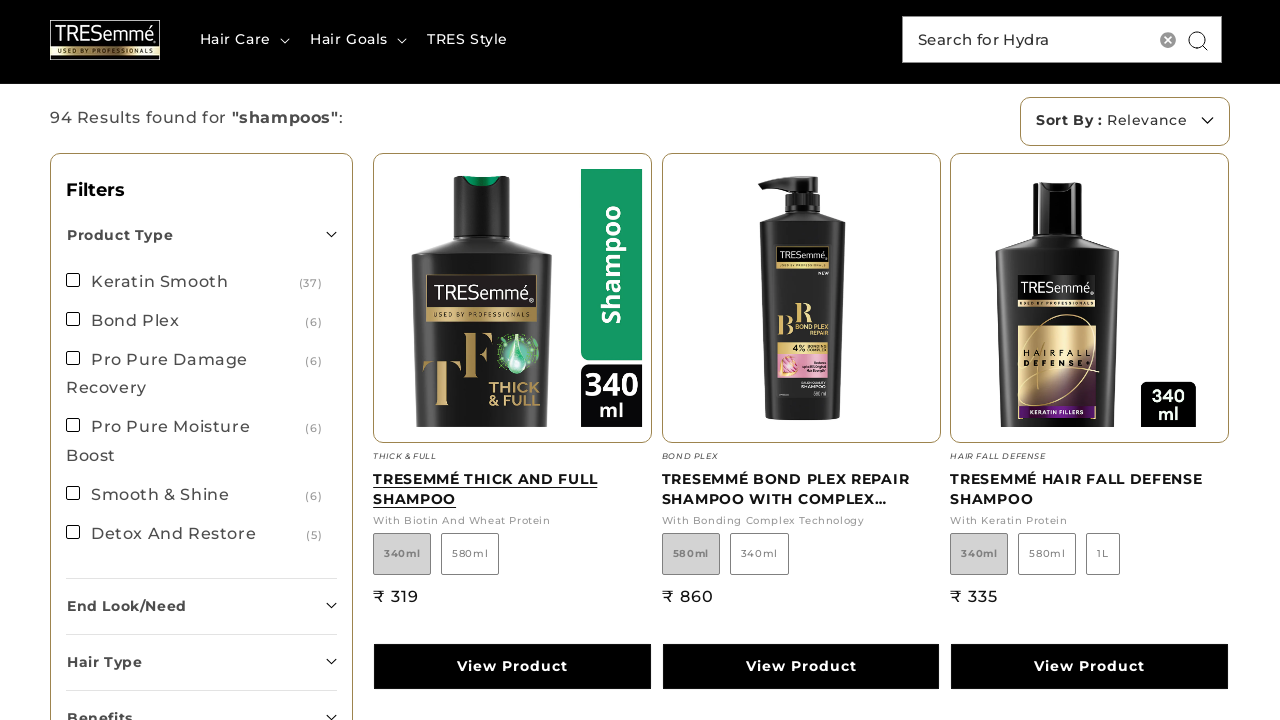

Search results loaded for 'Conditioners'
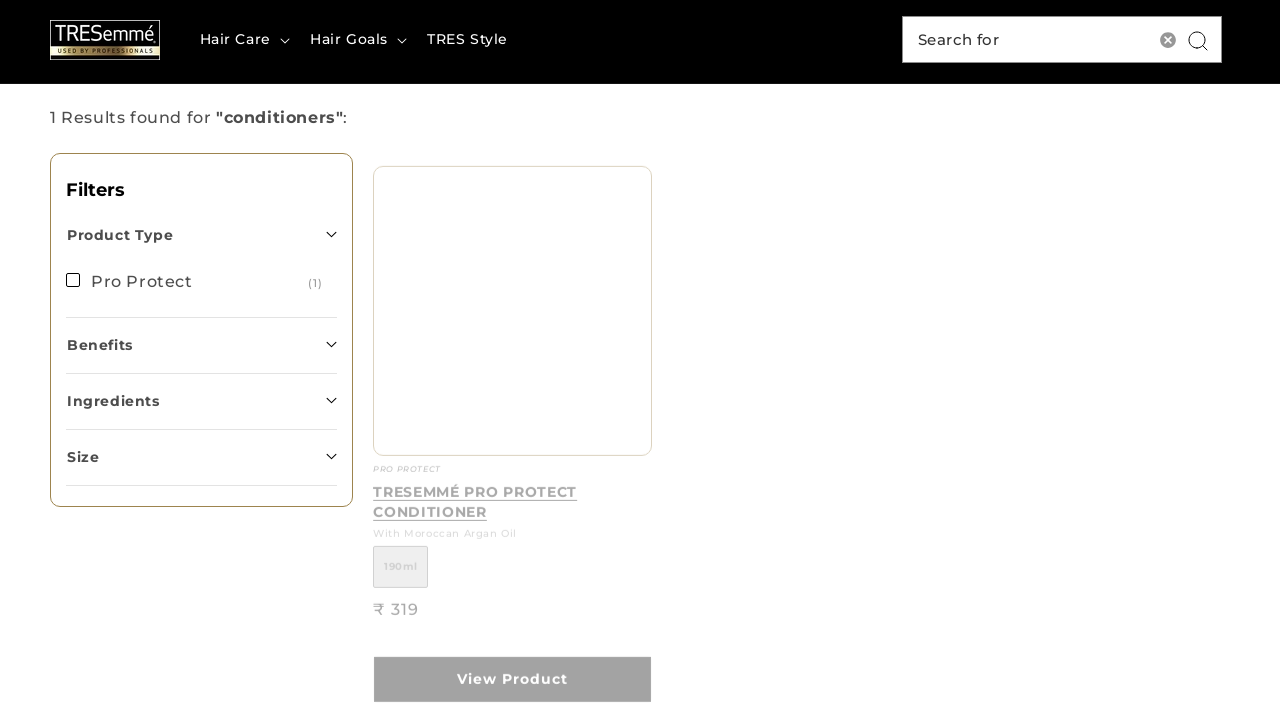

Clicked on search box to activate search field at (1062, 40) on input[type='search'], input[placeholder*='Search']
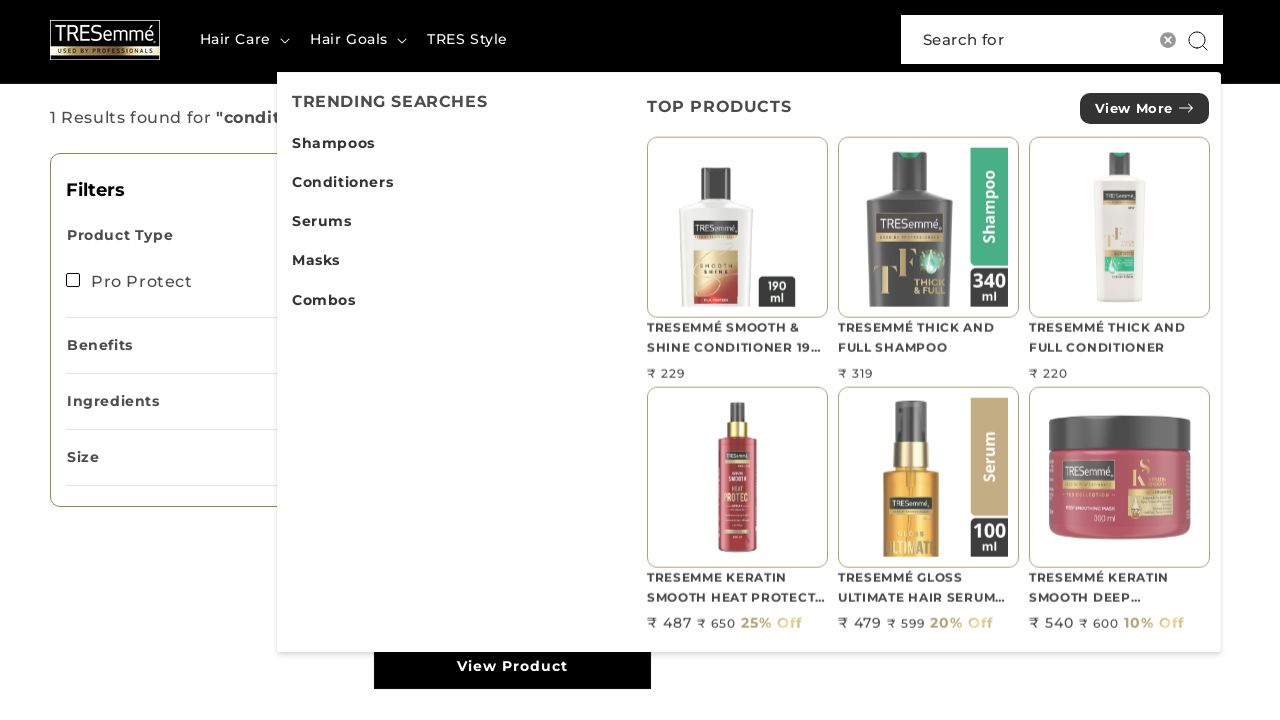

Autocomplete suggestions dropdown appeared
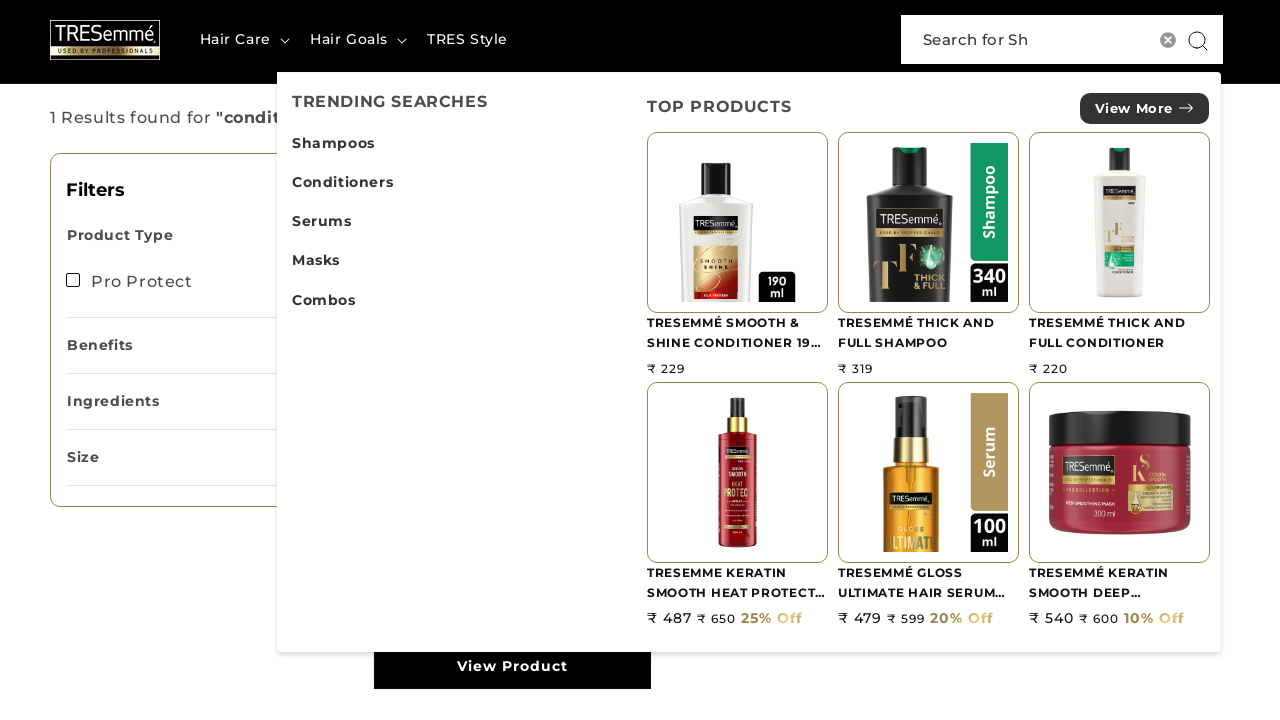

Clicked on trending suggestion 'Serums' at (452, 222) on //div[@class='wizzy-autocomplete-suggestions']/ul/li/a[contains(.,'Serums')]
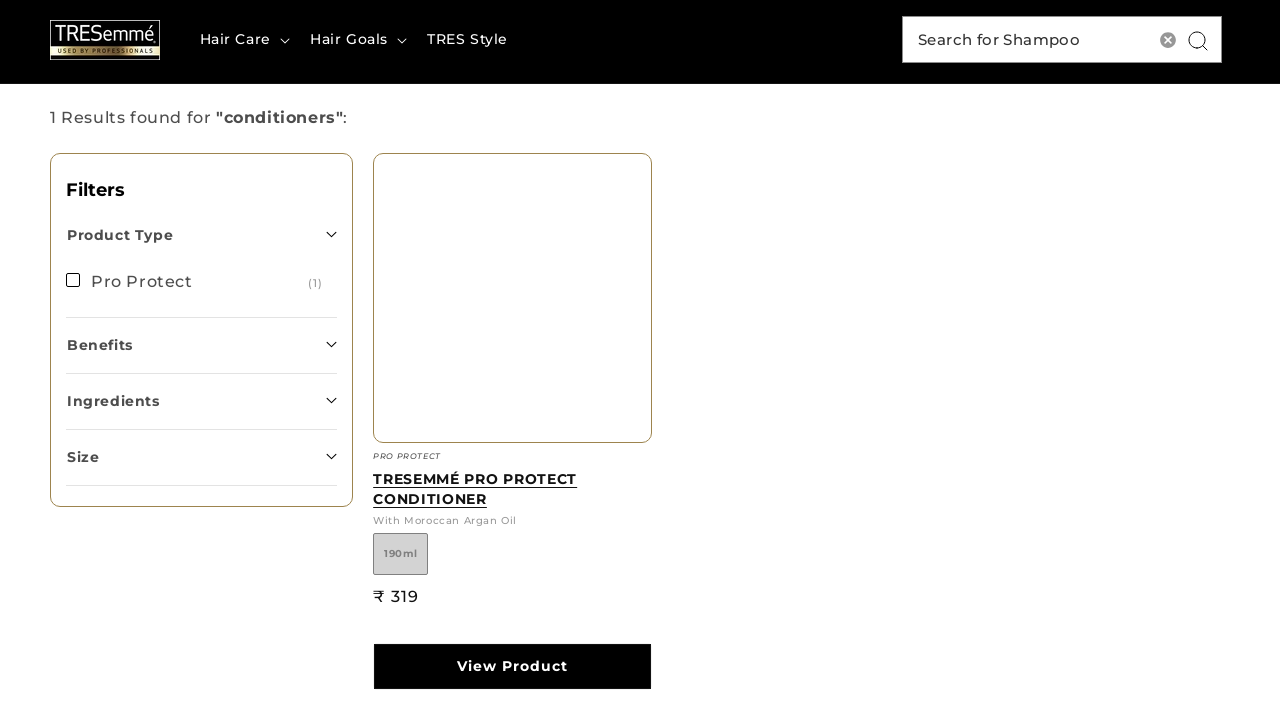

Search results loaded for 'Serums'
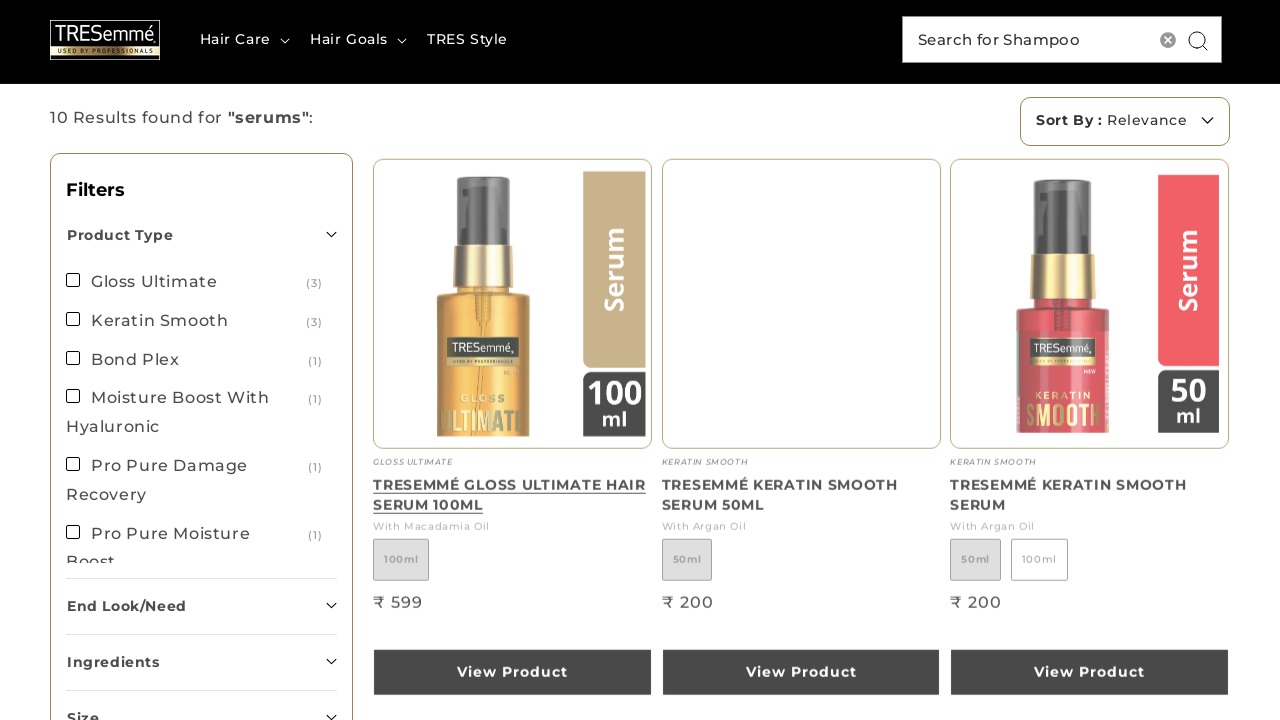

Clicked on search box to activate search field at (1062, 40) on input[type='search'], input[placeholder*='Search']
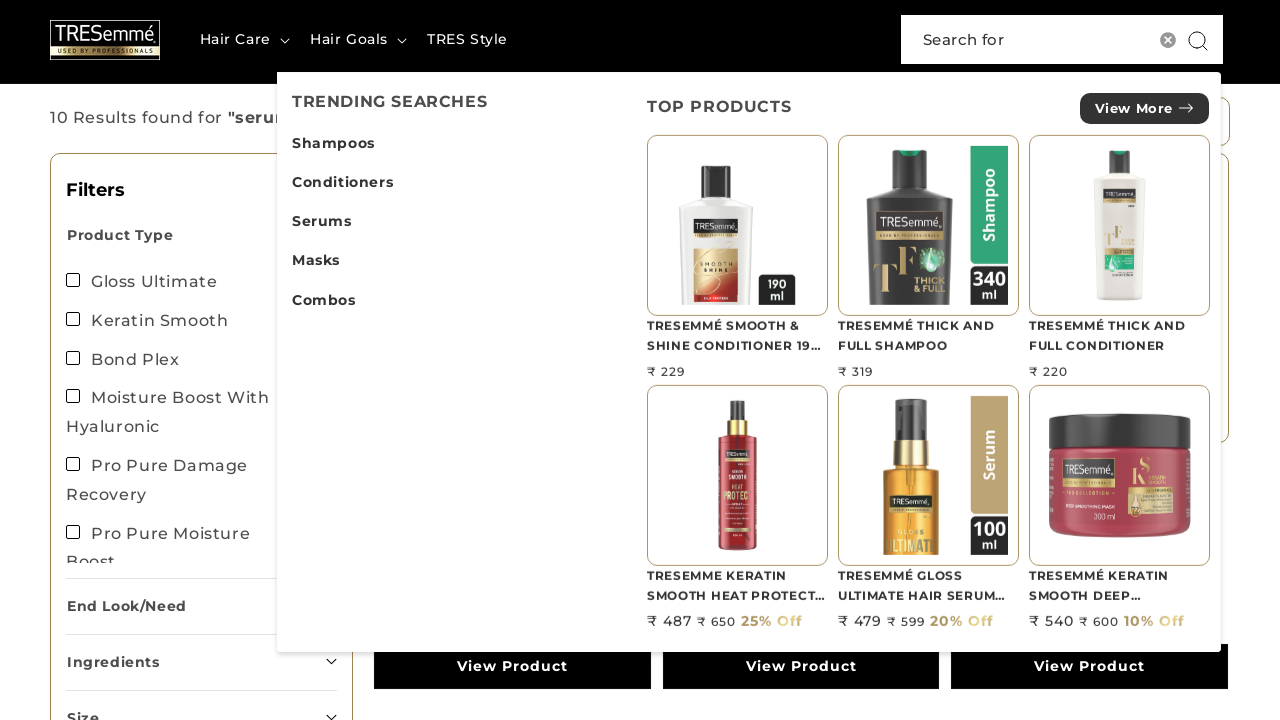

Autocomplete suggestions dropdown appeared
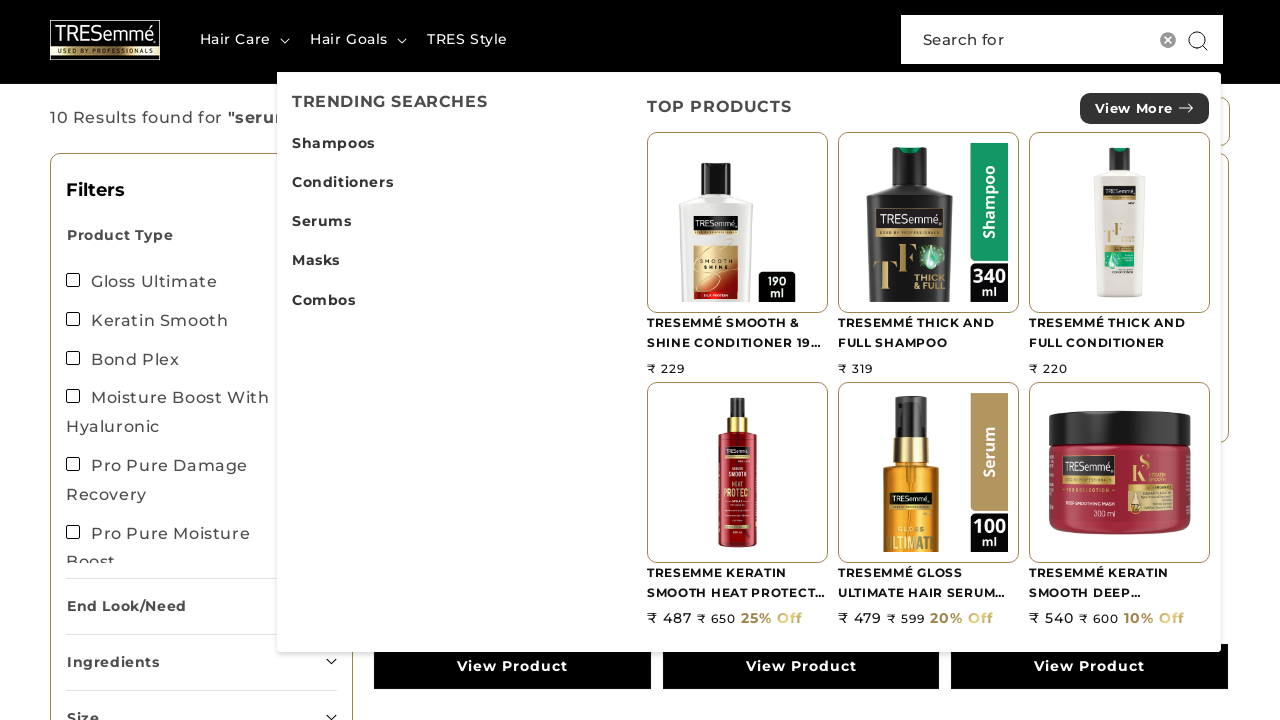

Clicked on trending suggestion 'Masks' at (452, 261) on //div[@class='wizzy-autocomplete-suggestions']/ul/li/a[contains(.,'Masks')]
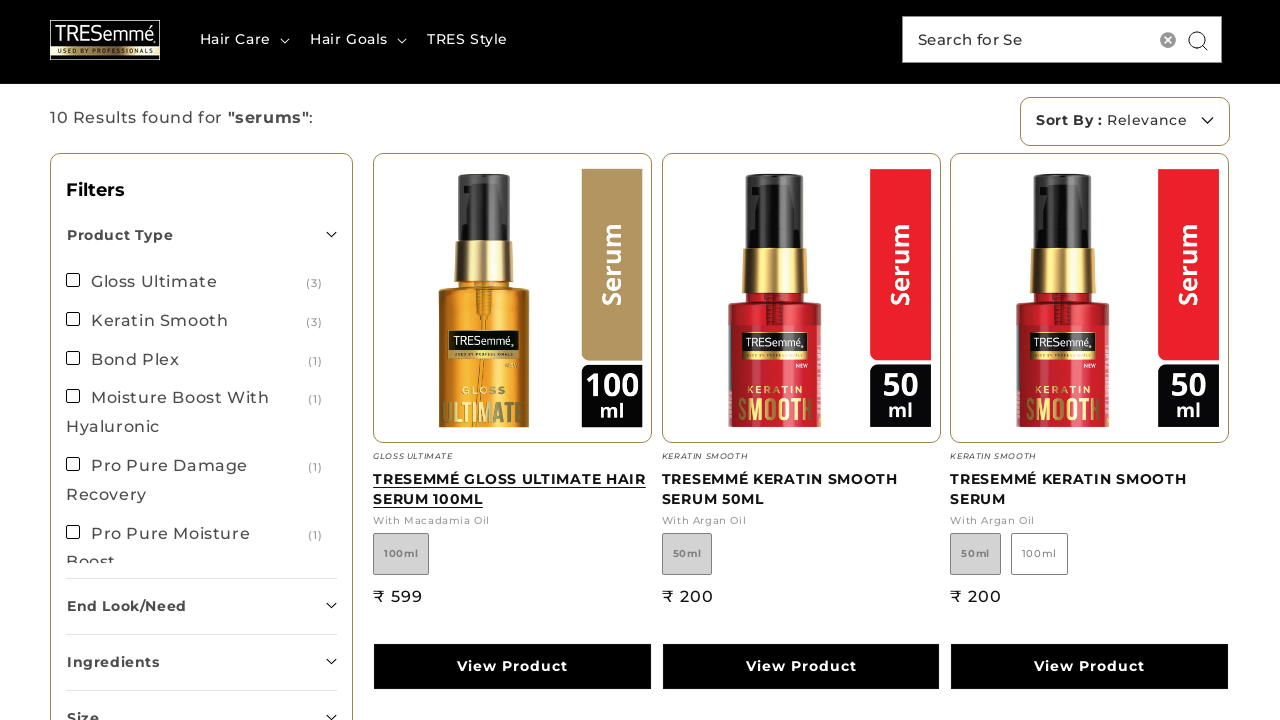

Search results loaded for 'Masks'
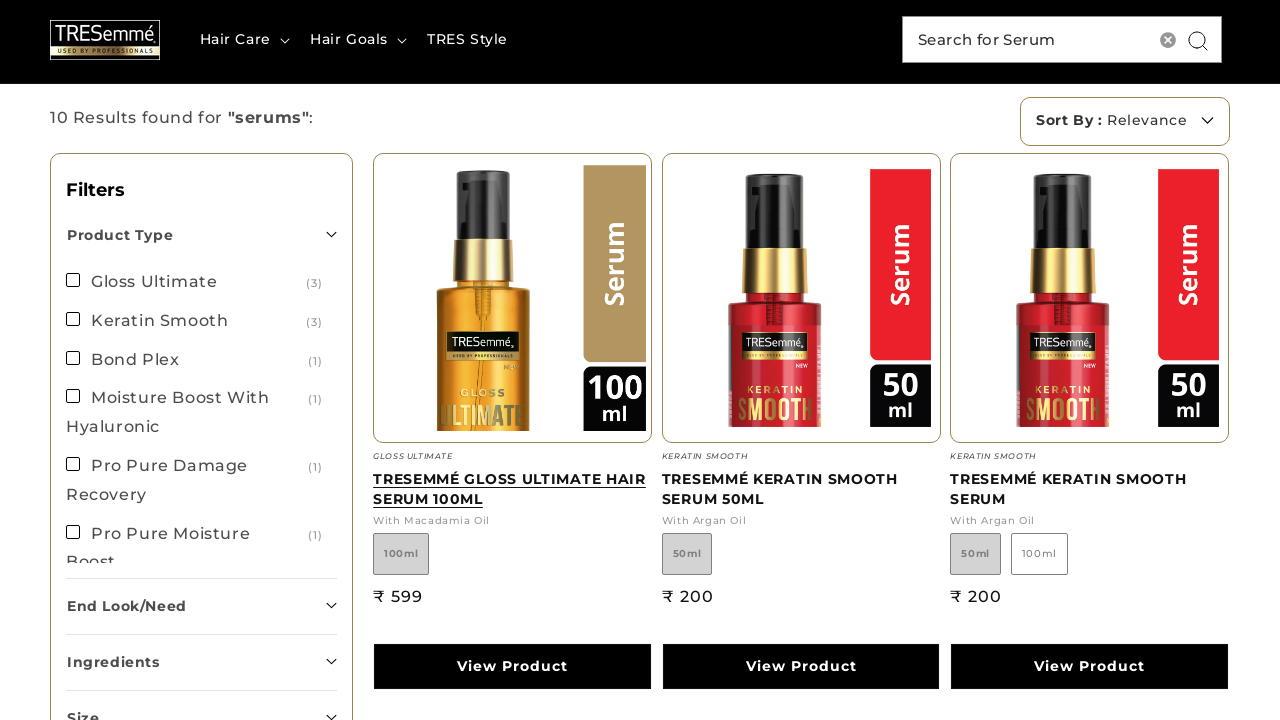

Clicked on search box to activate search field at (1062, 40) on input[type='search'], input[placeholder*='Search']
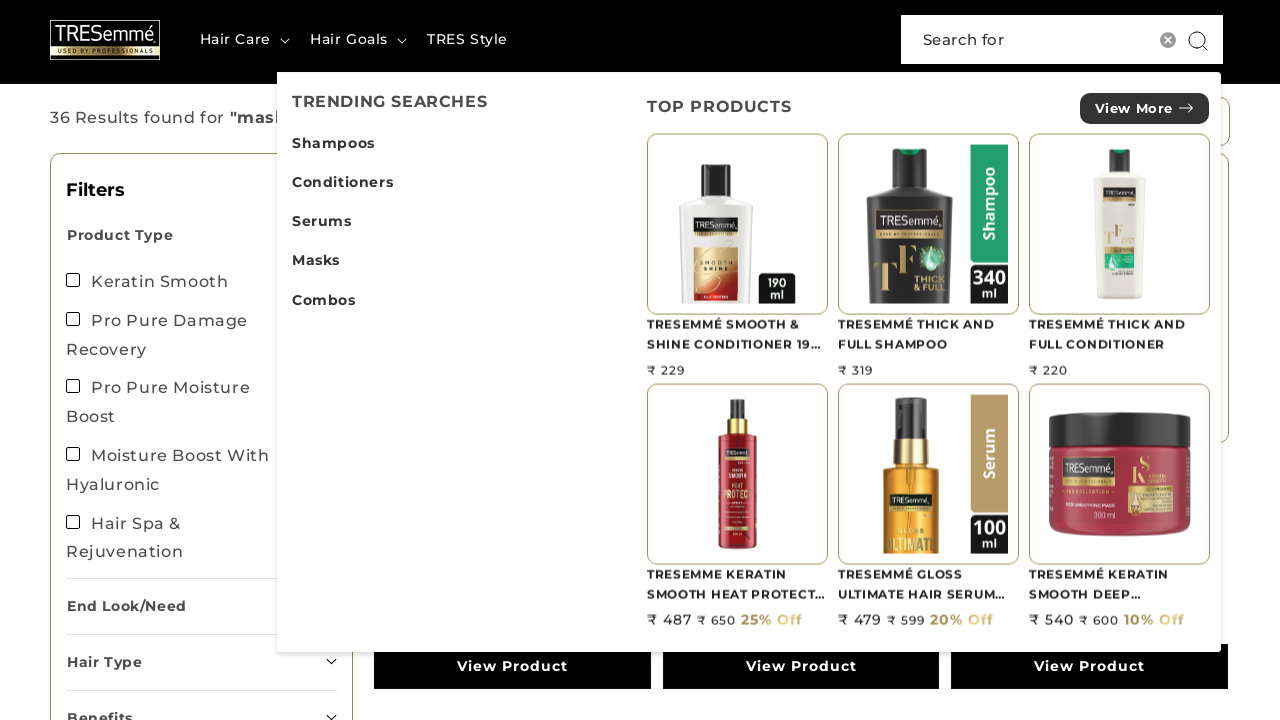

Autocomplete suggestions dropdown appeared
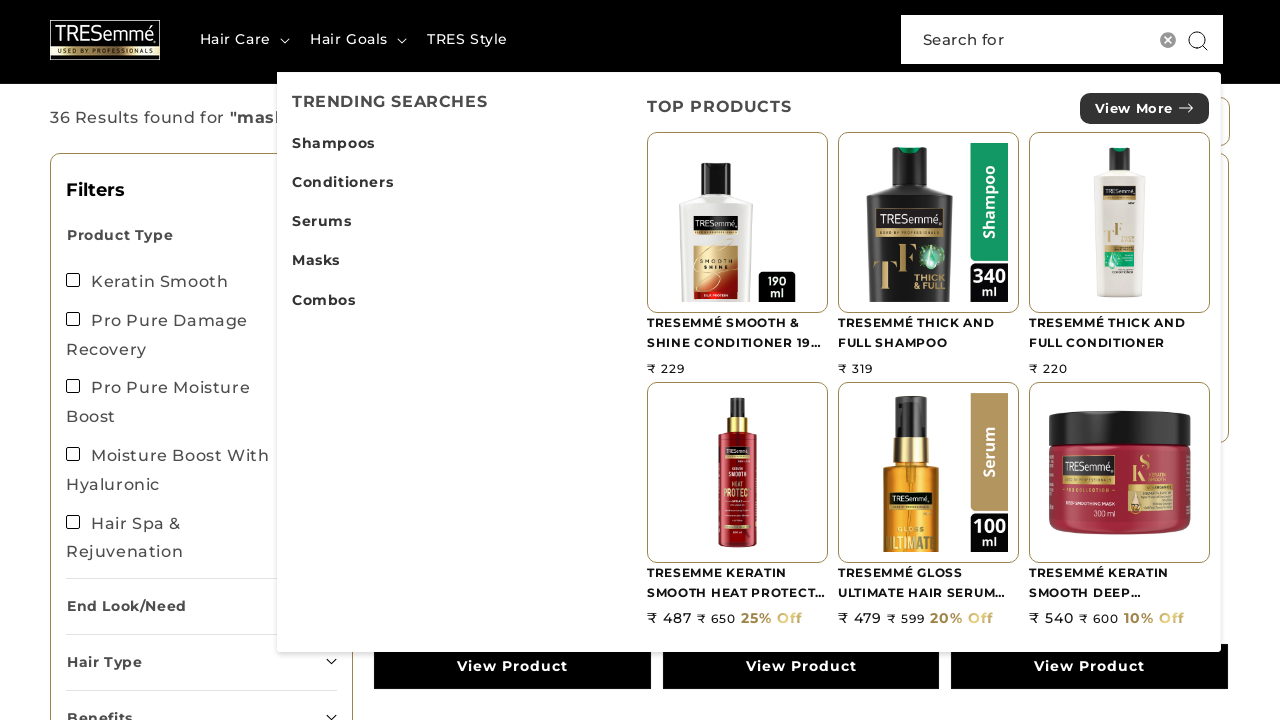

Clicked on trending suggestion 'Combos' at (452, 300) on //div[@class='wizzy-autocomplete-suggestions']/ul/li/a[contains(.,'Combos')]
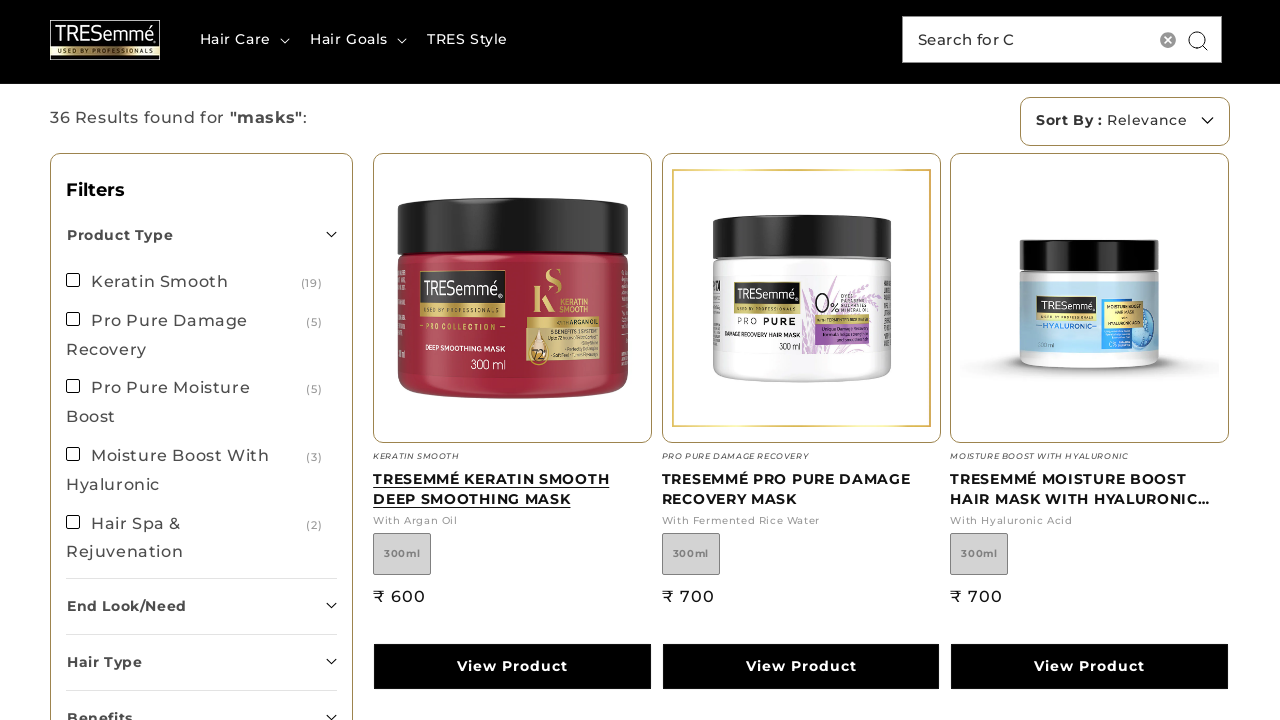

Search results loaded for 'Combos'
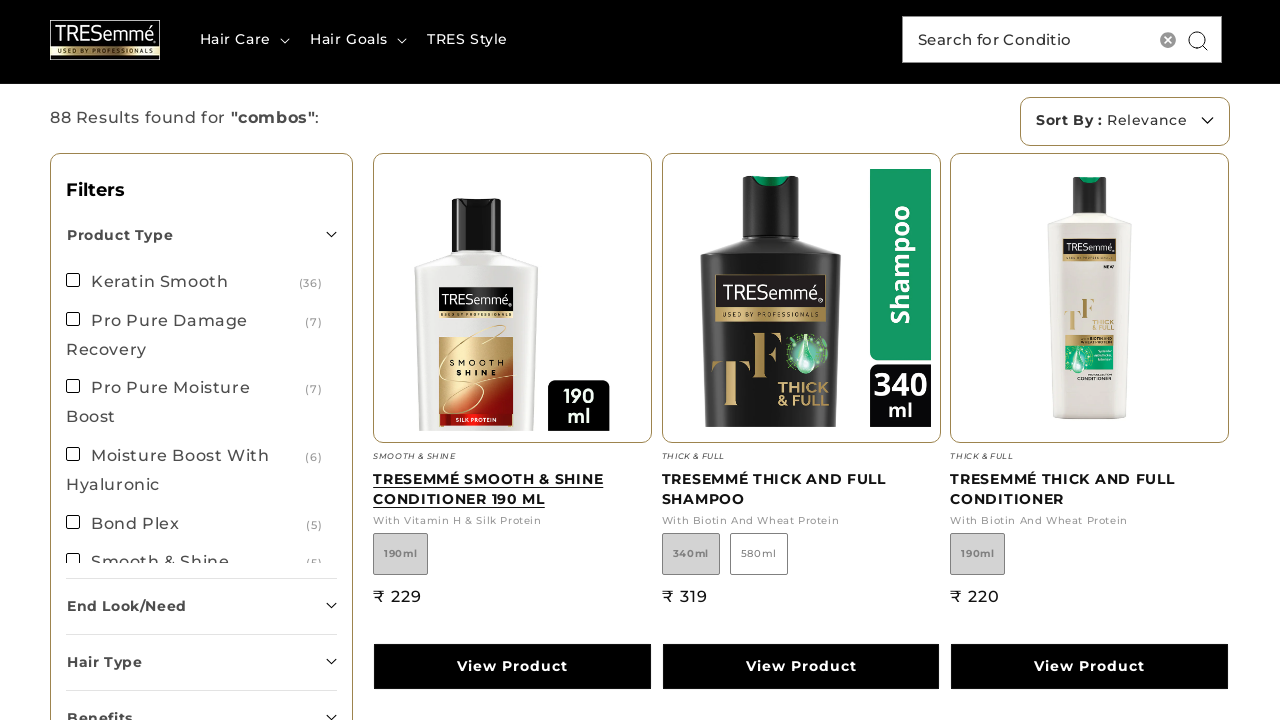

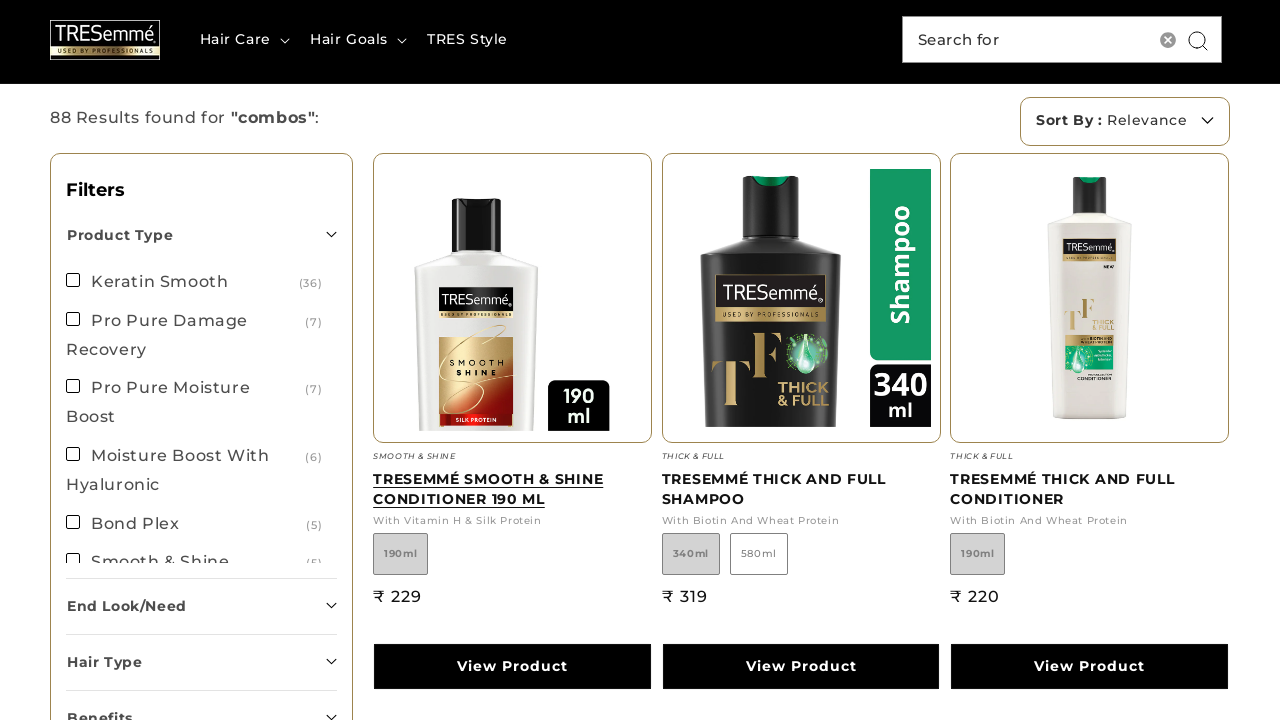